Tests iframe navigation by switching between parent and child frames and extracting text content

Starting URL: https://demoqa.com/frames

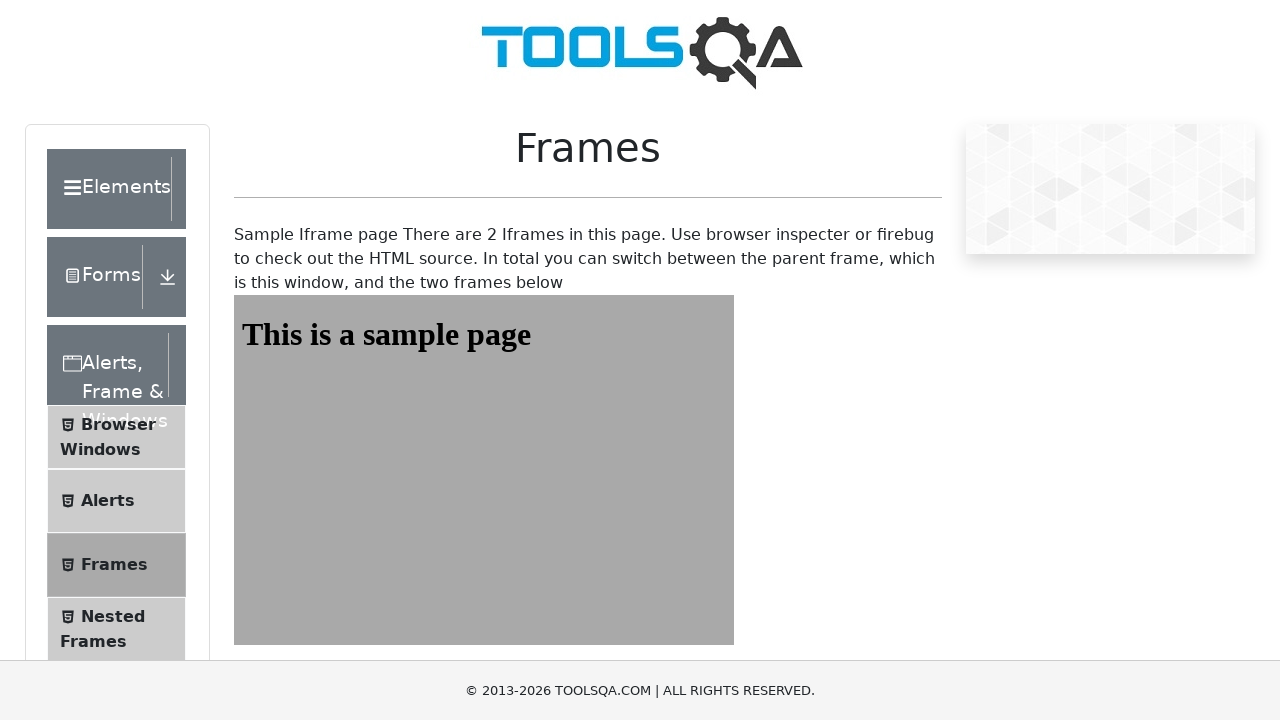

Clicked on Frames menu item at (114, 565) on xpath=//span[text()='Frames']
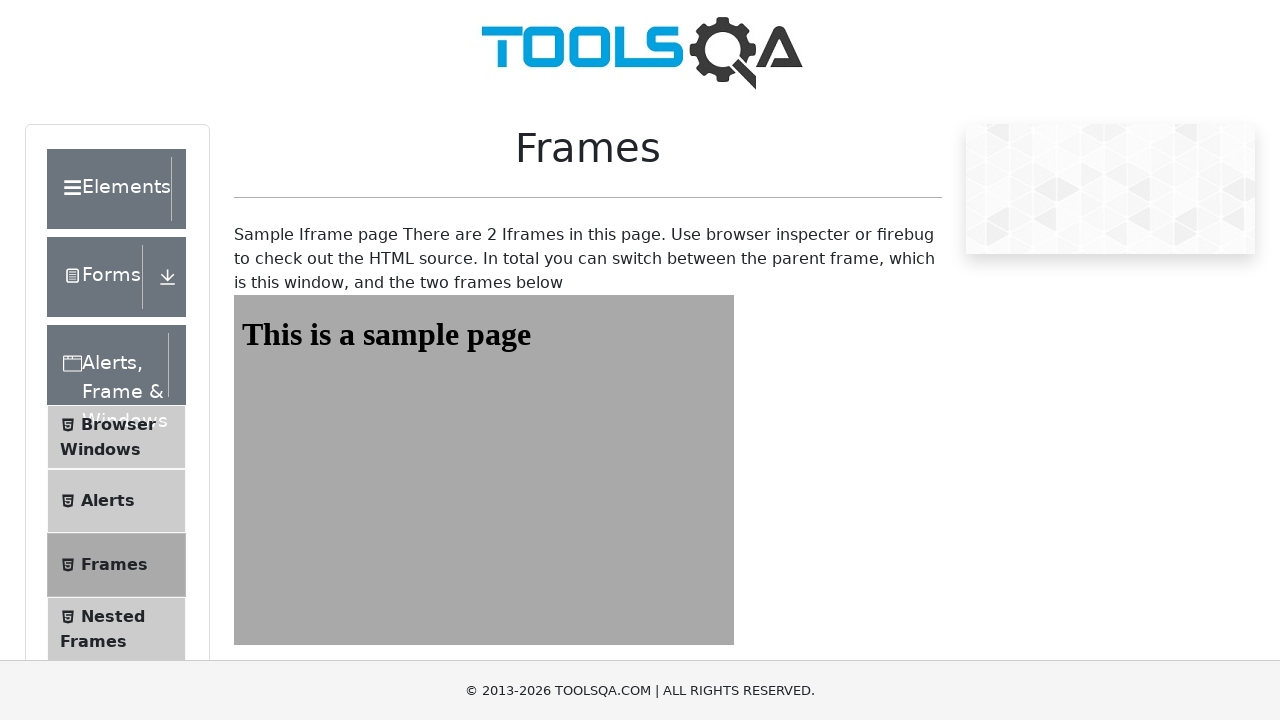

Located first frame (#frame1)
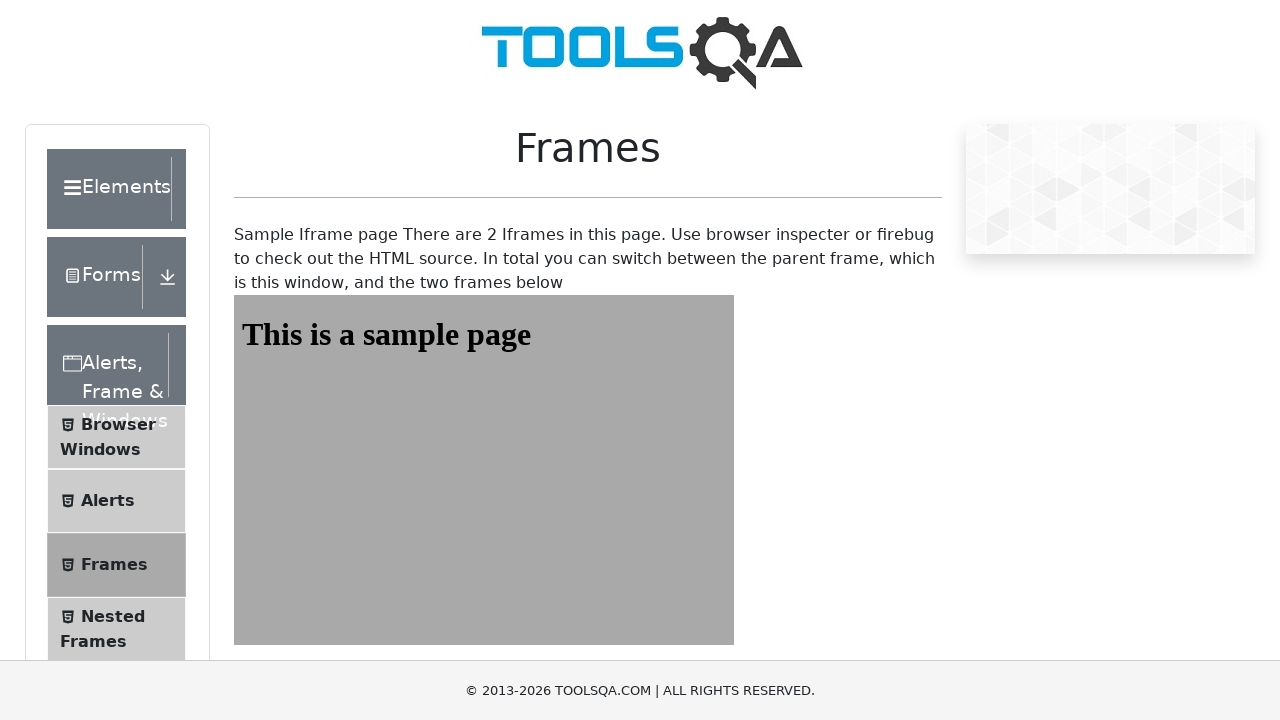

Extracted text content from first frame
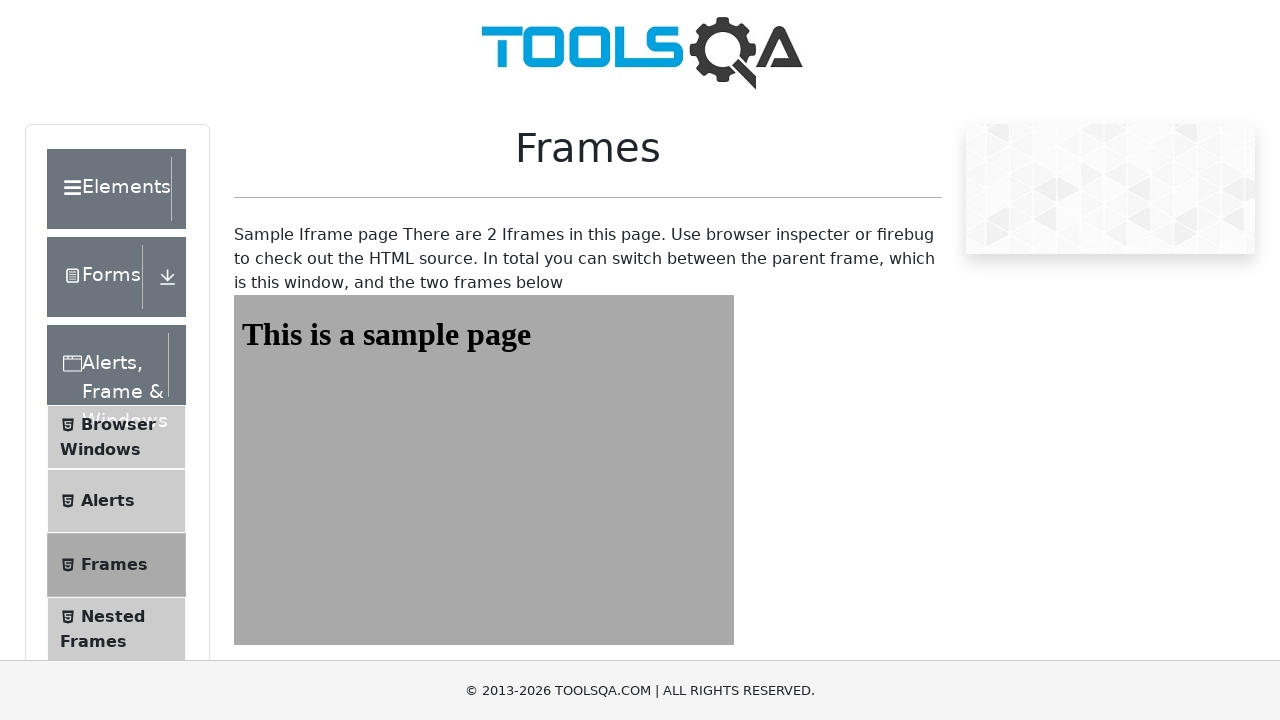

Scrolled down by 500 pixels
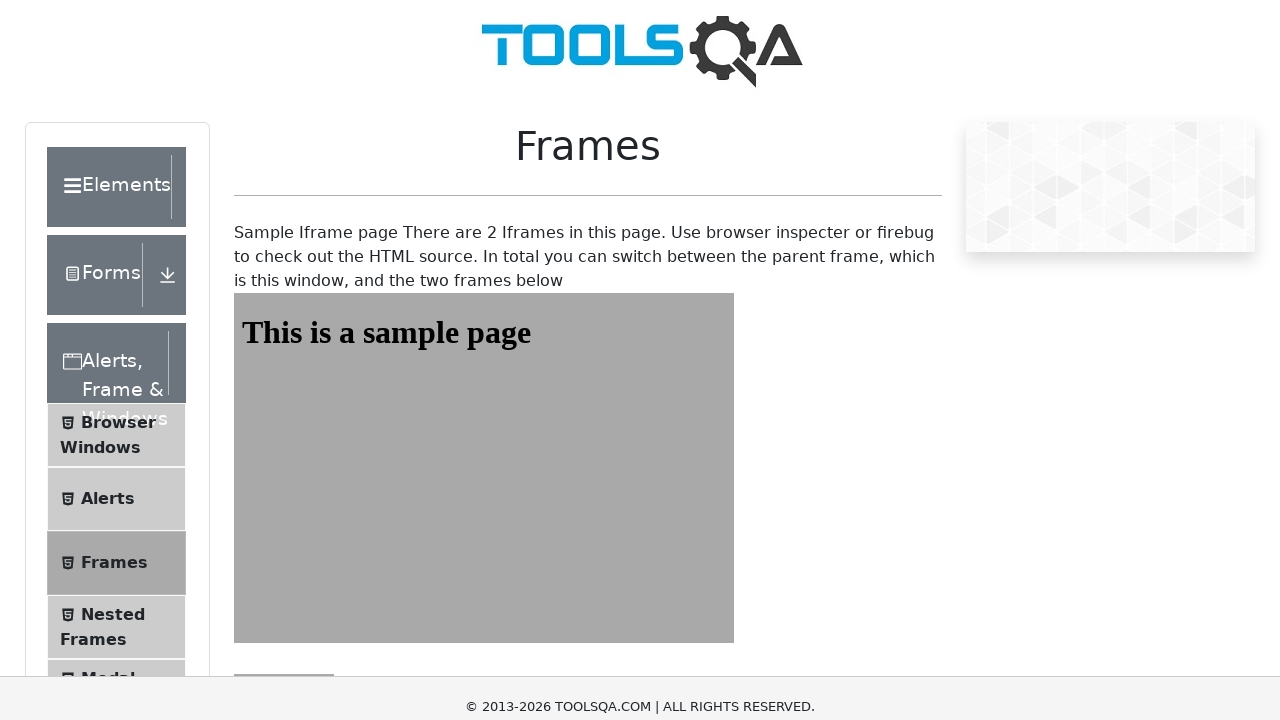

Located second frame (#frame2)
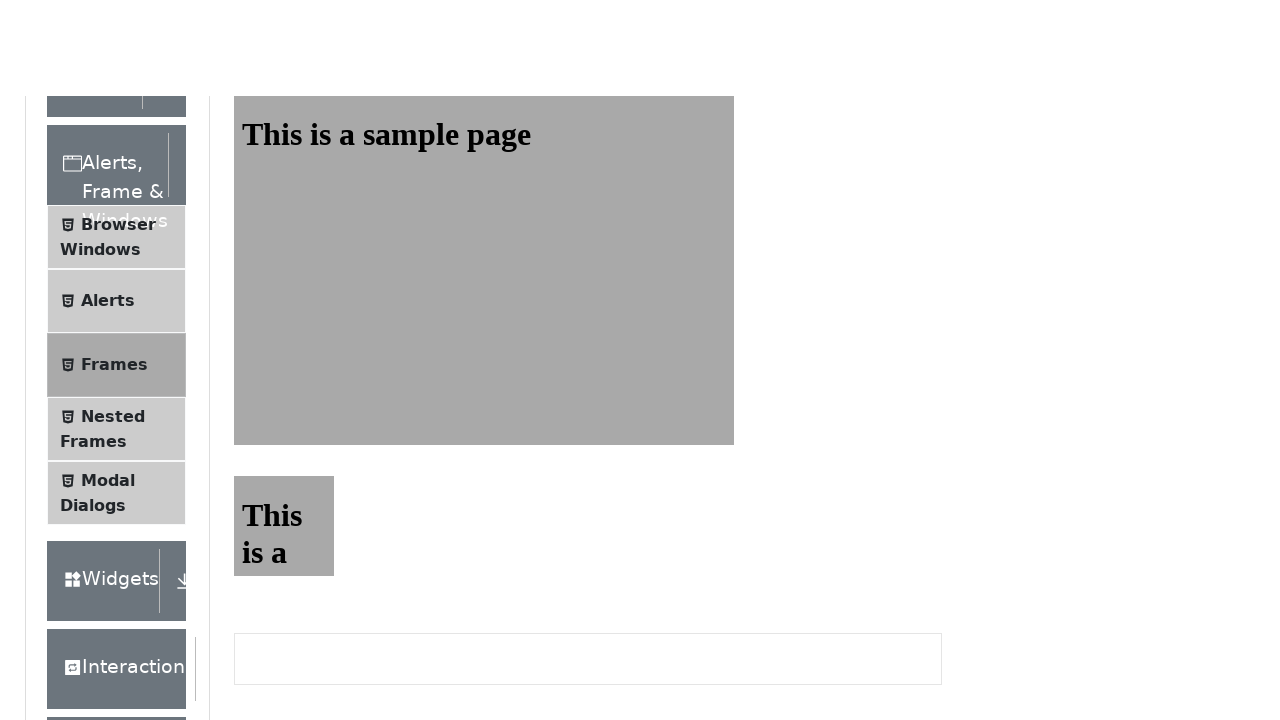

Extracted text content from second frame
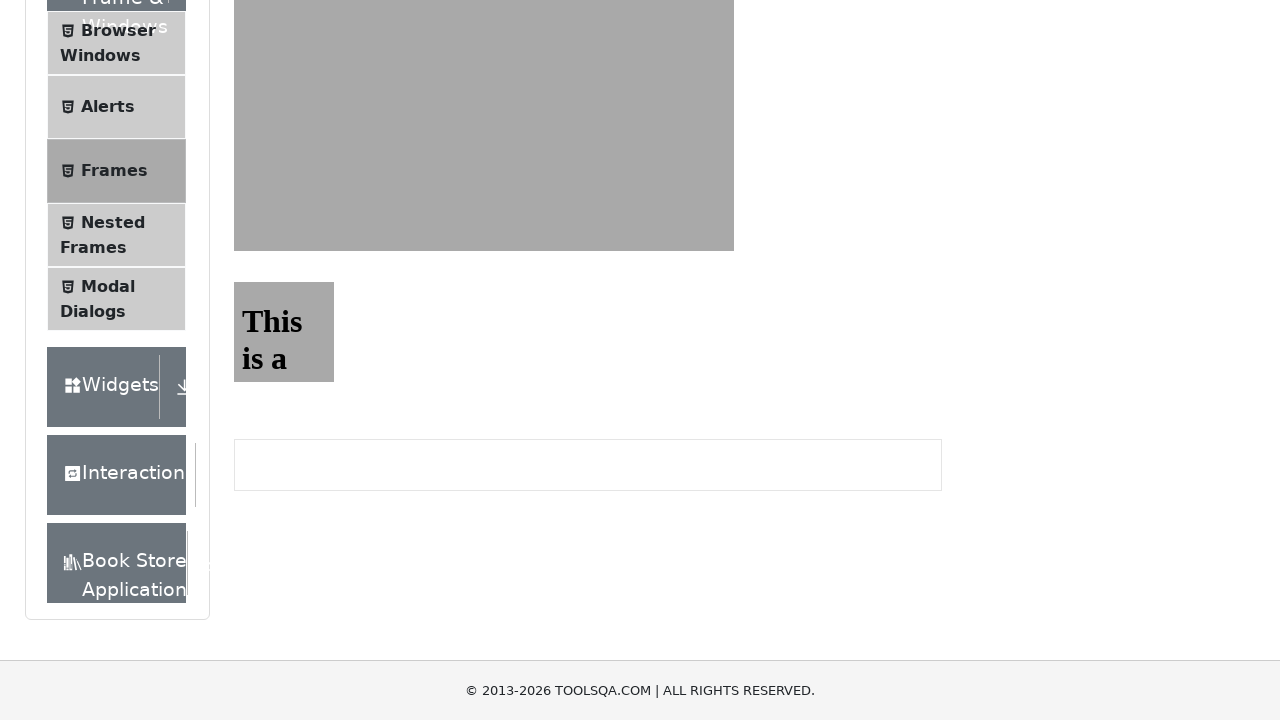

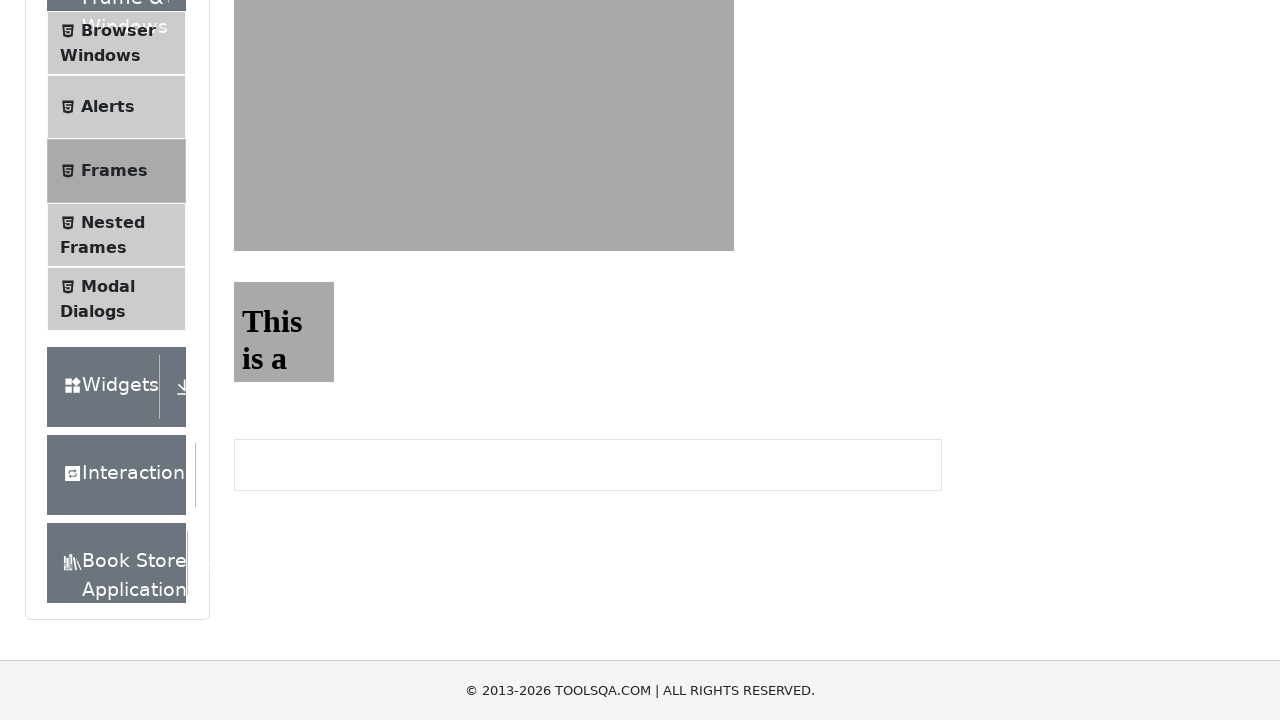